Tests dynamic controls functionality by verifying checkbox removal/addition and input enable/disable behavior on The Internet Herokuapp demo page

Starting URL: http://the-internet.herokuapp.com/dynamic_controls

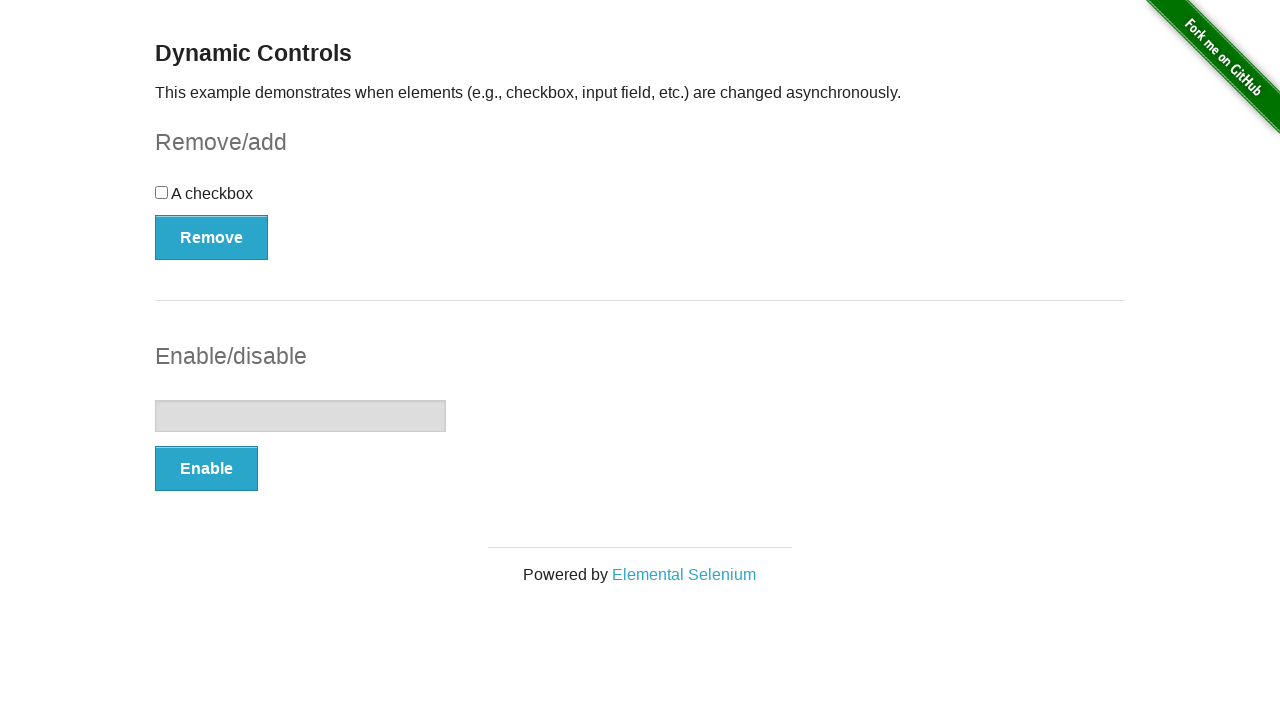

Verified checkbox is initially displayed
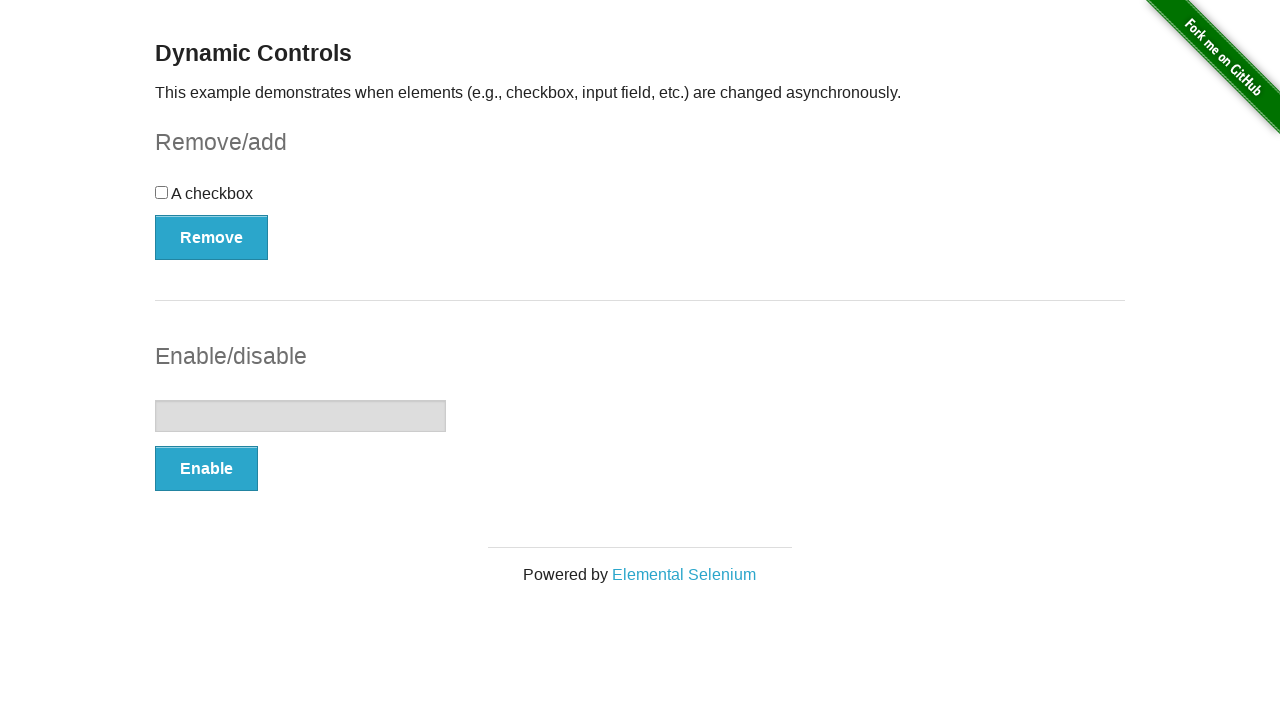

Clicked Remove button to remove the checkbox at (212, 237) on button[onclick='swapCheckbox()']
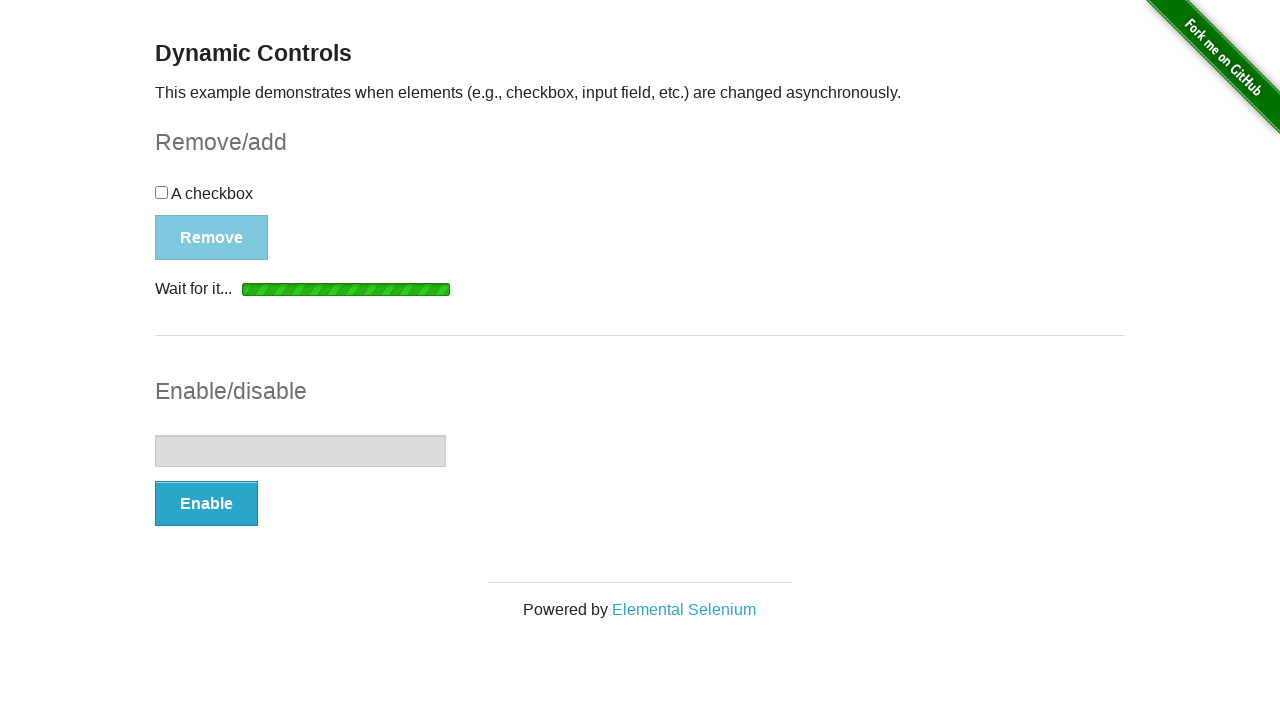

Verified 'It's gone!' message appeared after checkbox removal
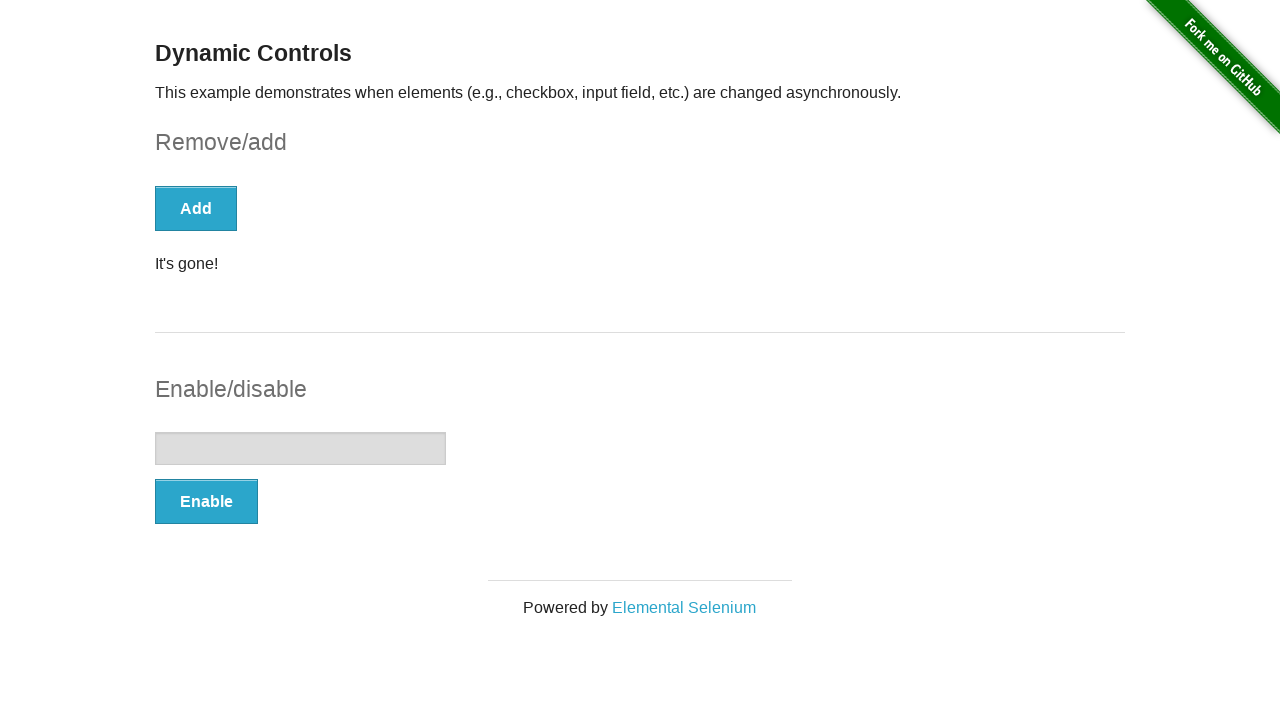

Confirmed checkbox is no longer visible
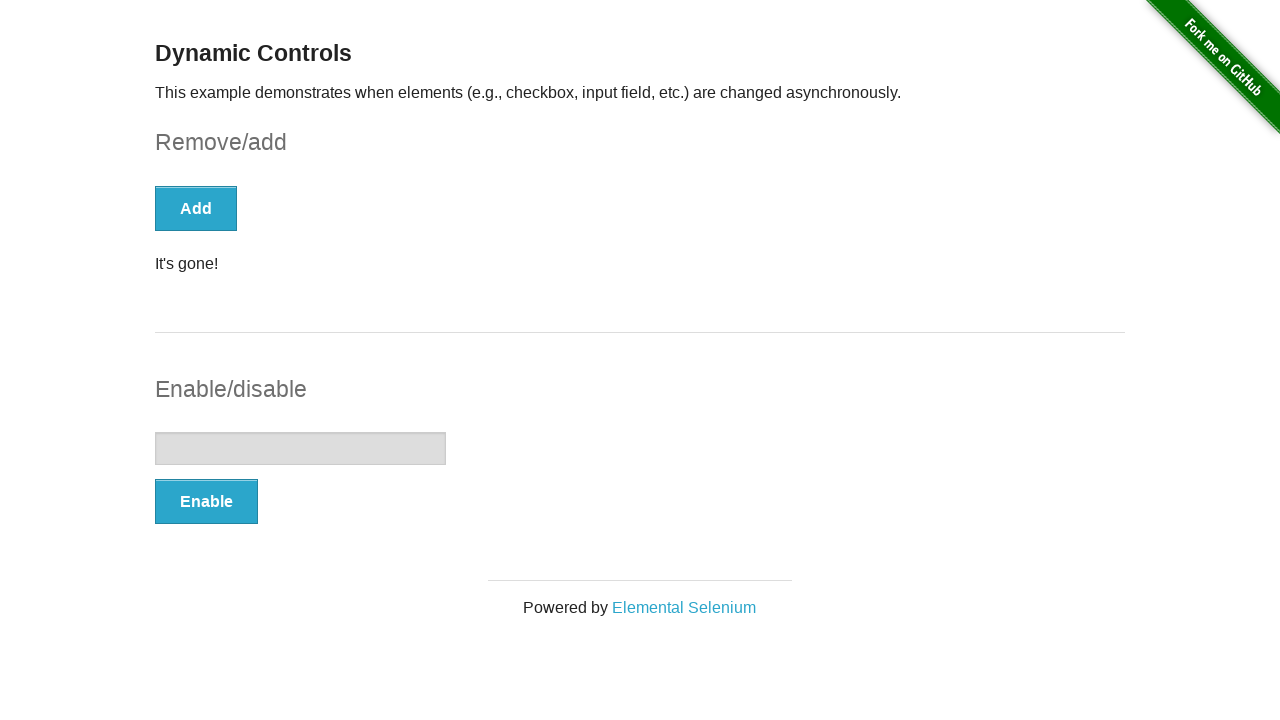

Verified input field is initially disabled
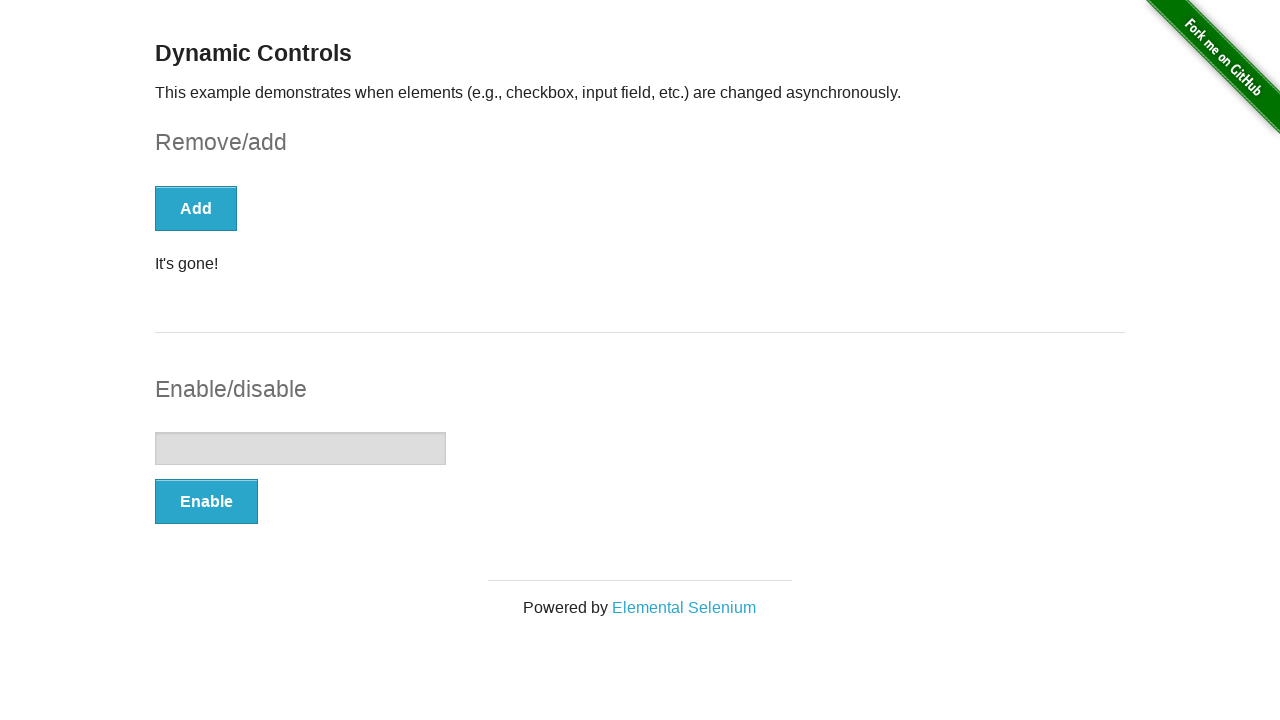

Clicked Enable button to enable the input field at (206, 501) on button[onclick='swapInput()']
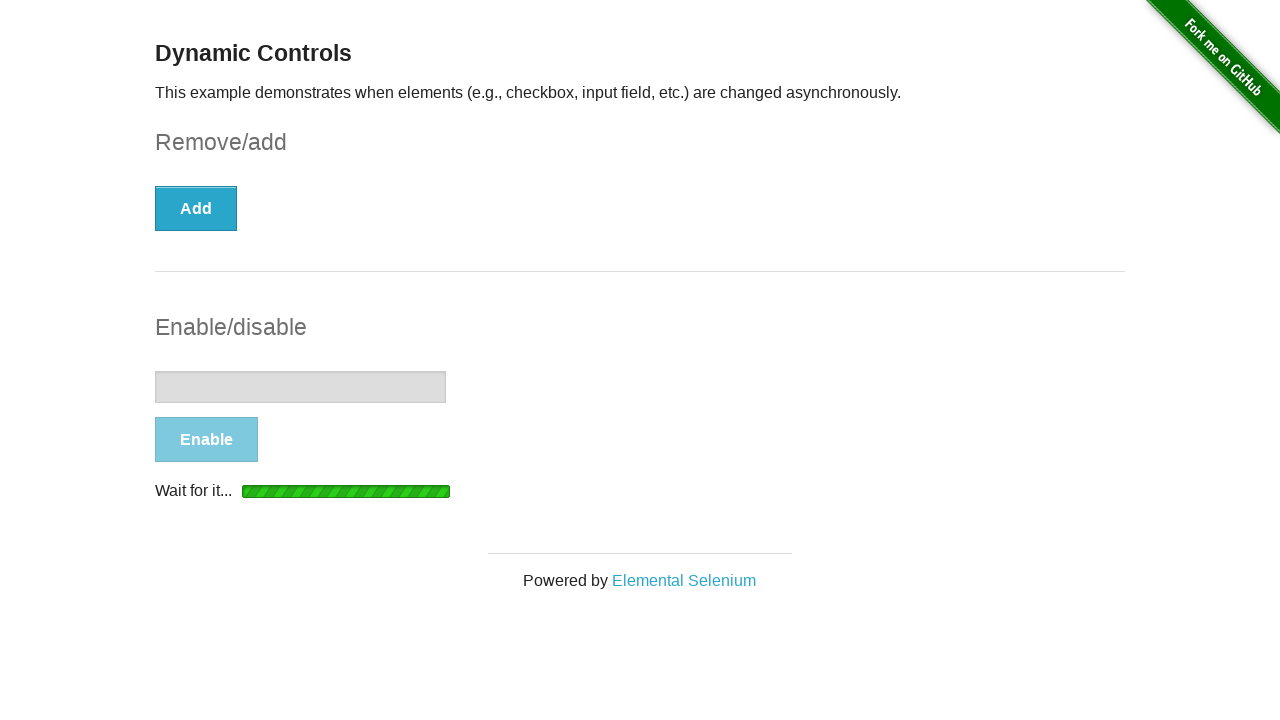

Verified 'It's enabled!' message appeared after enabling input
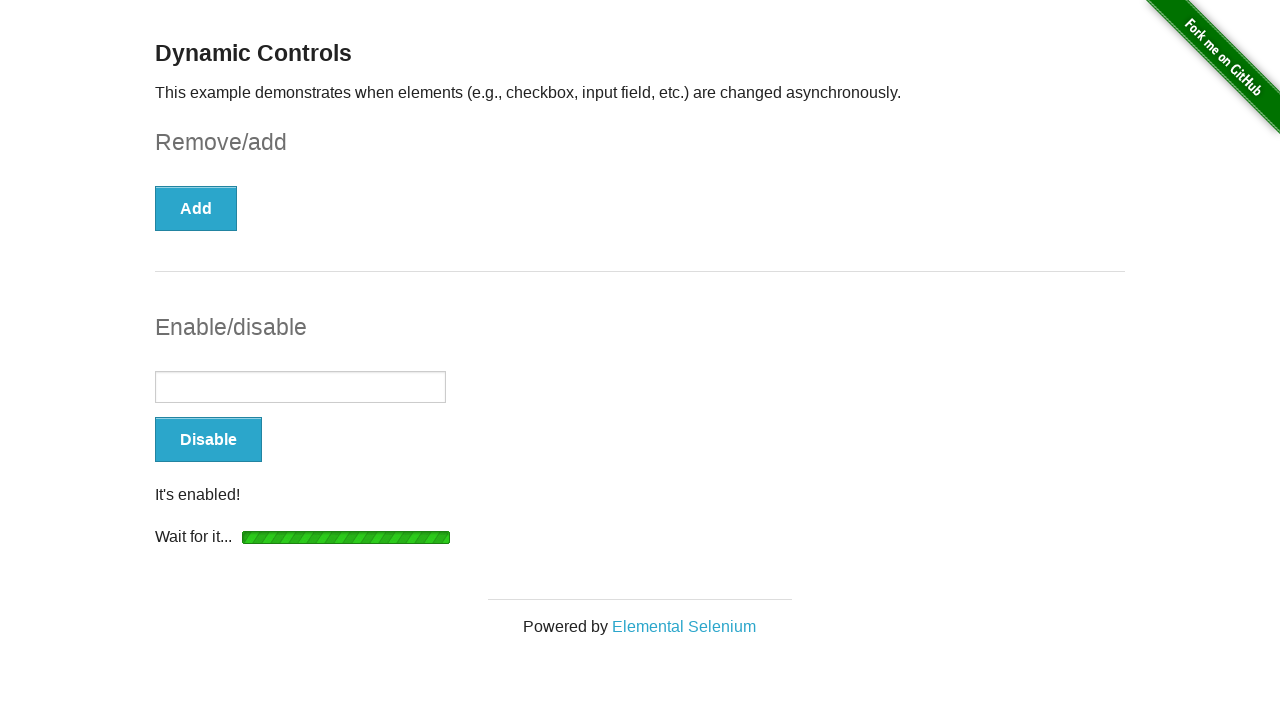

Confirmed input field is now enabled
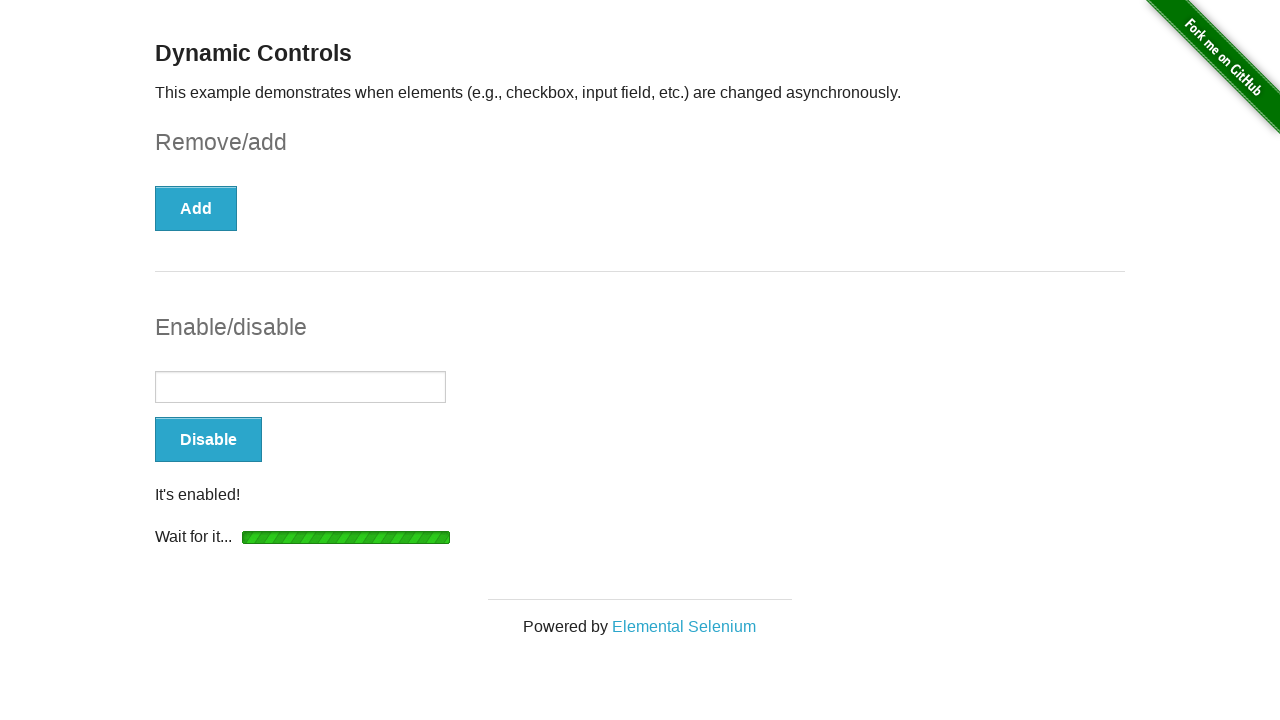

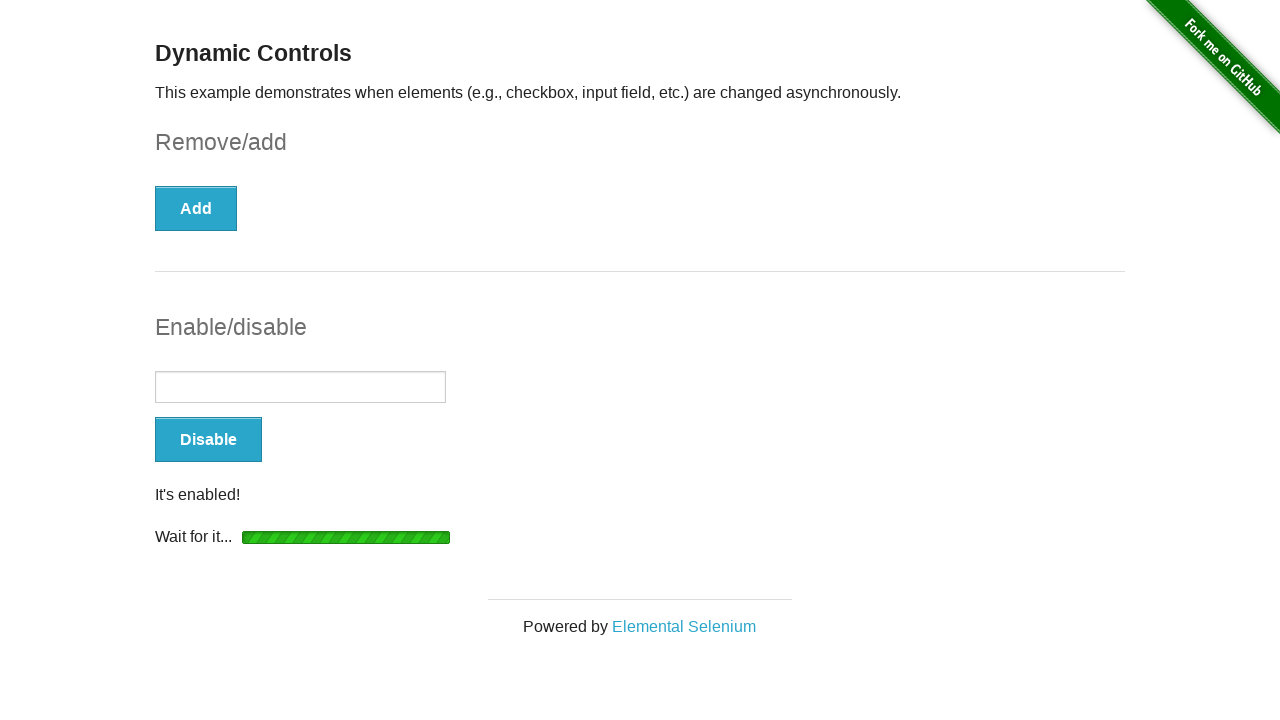